Tests checking a required terms and conditions checkbox that has the required attribute

Starting URL: https://osstep.github.io/action_check

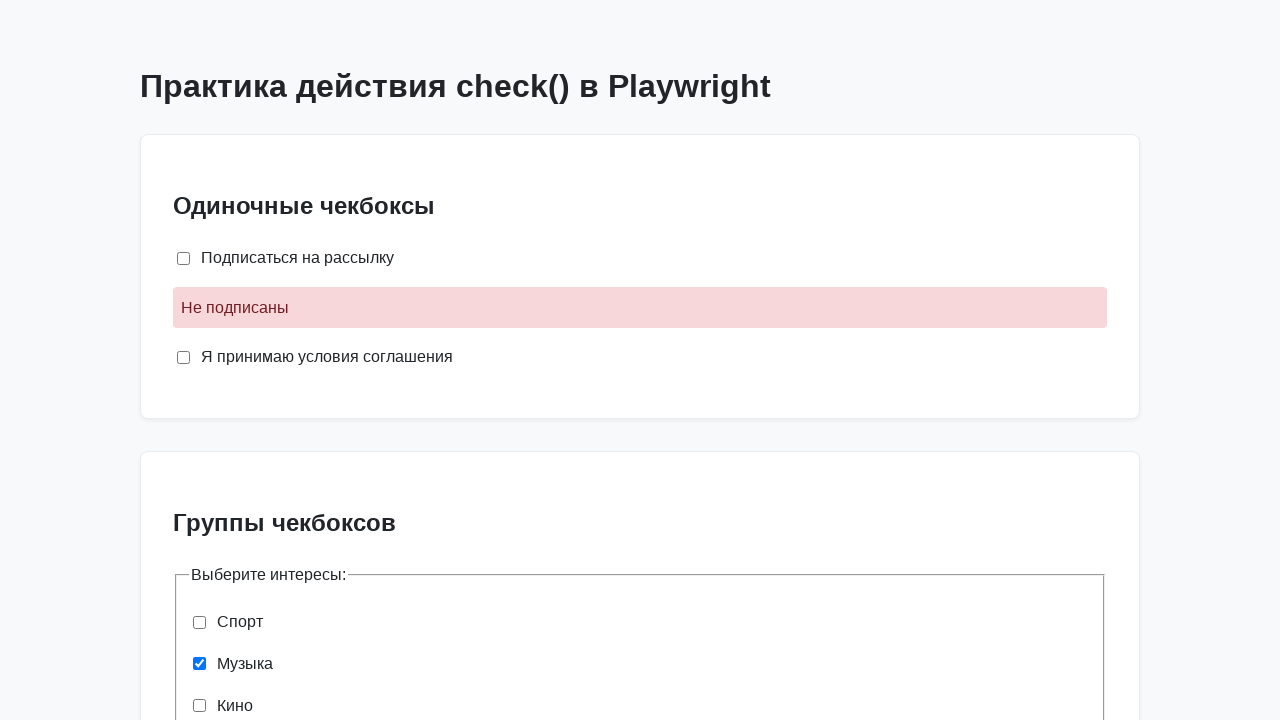

Located required terms and conditions checkbox by label
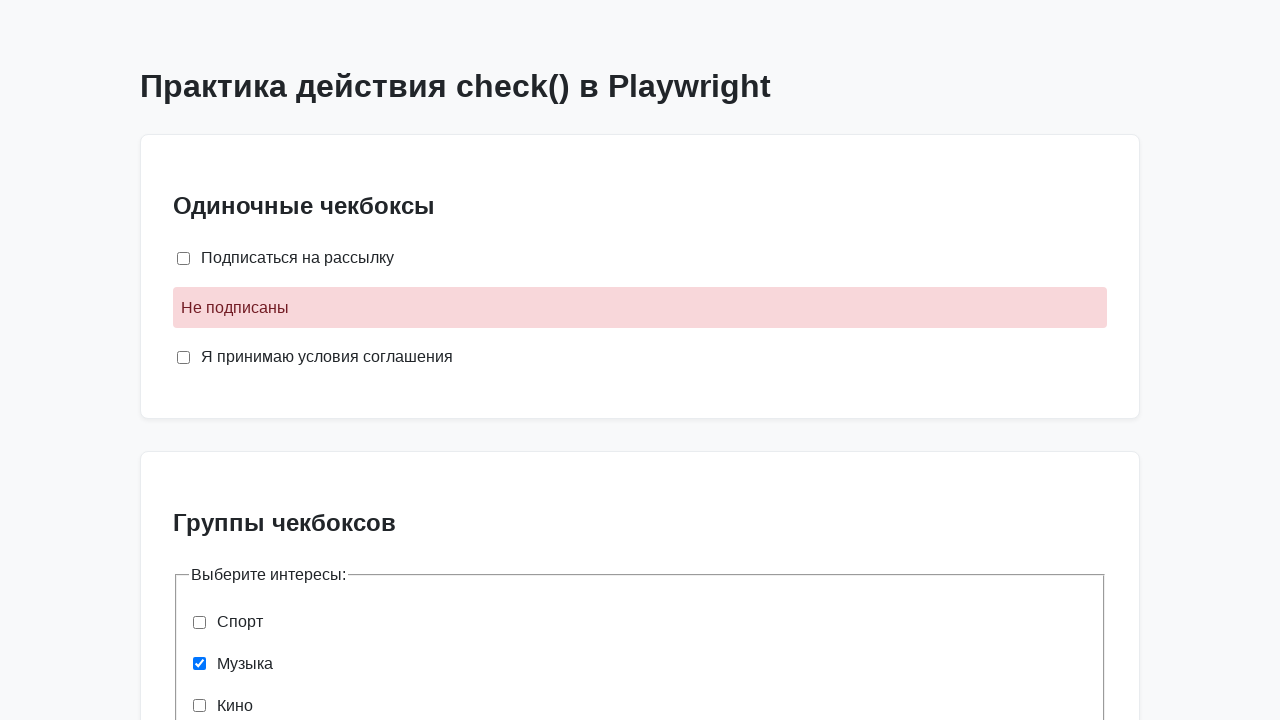

Checked the required terms and conditions checkbox at (184, 357) on internal:label="\u042f \u043f\u0440\u0438\u043d\u0438\u043c\u0430\u044e \u0443\u
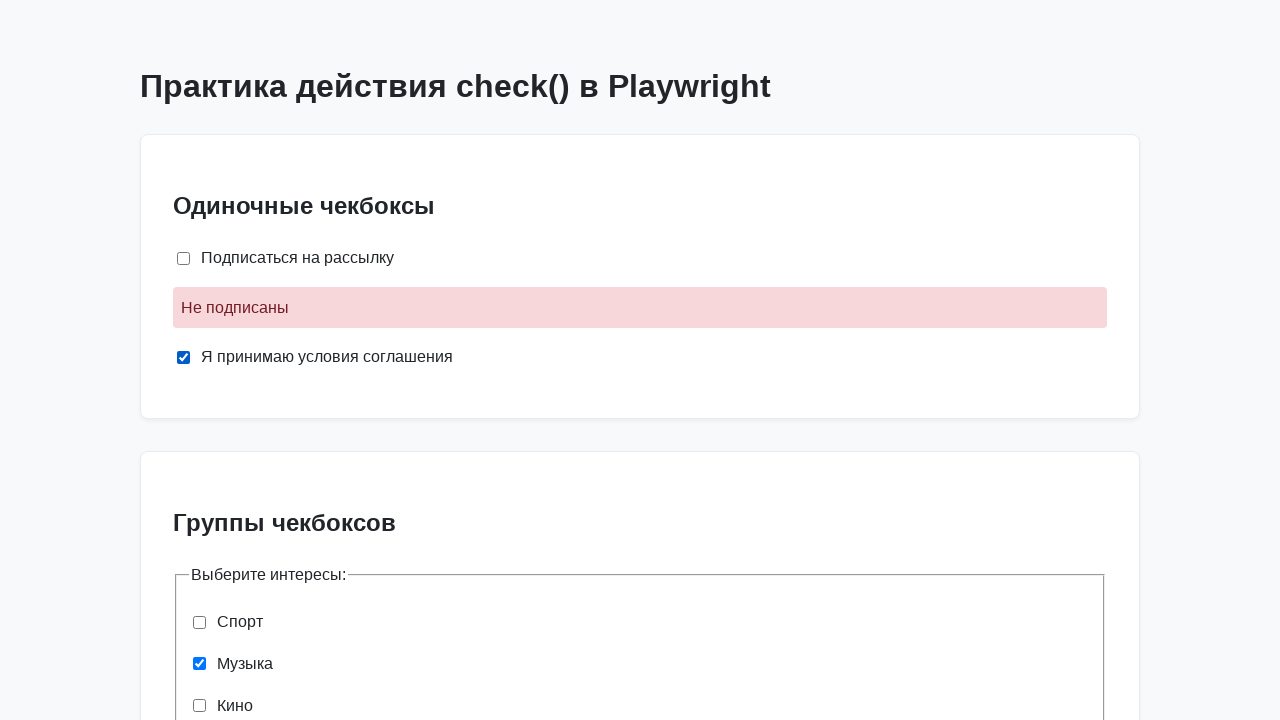

Verified that the required checkbox is checked
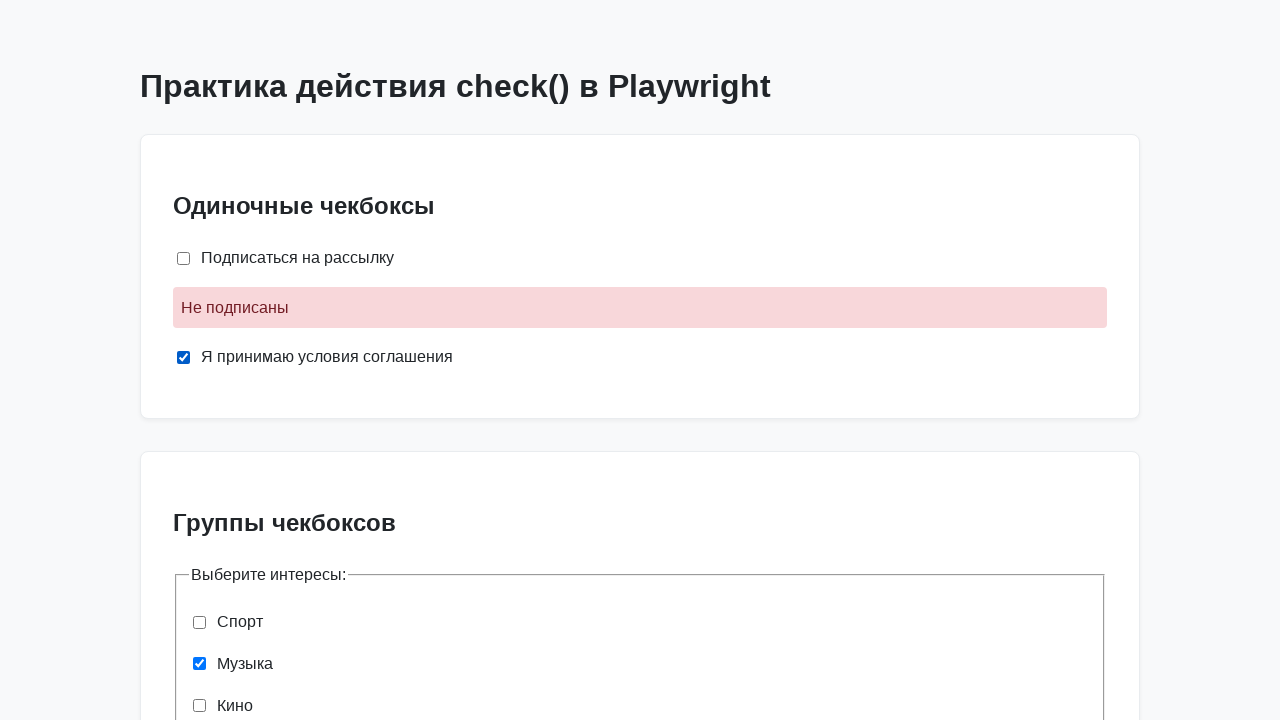

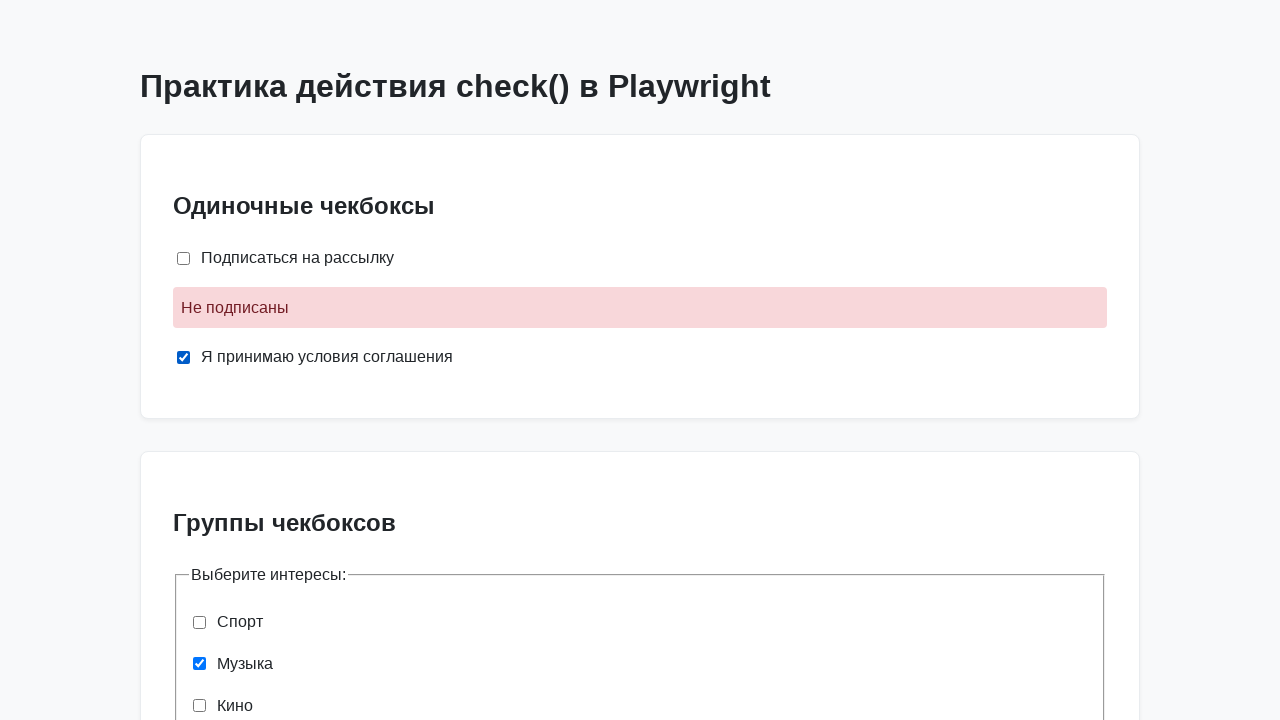